Tests a practice form by checking a checkbox, selecting radio button and dropdown options, filling a password field, submitting the form, then navigating to a shop page and adding a Nokia Edge product to cart.

Starting URL: http://www.rahulshettyacademy.com/angularpractice/

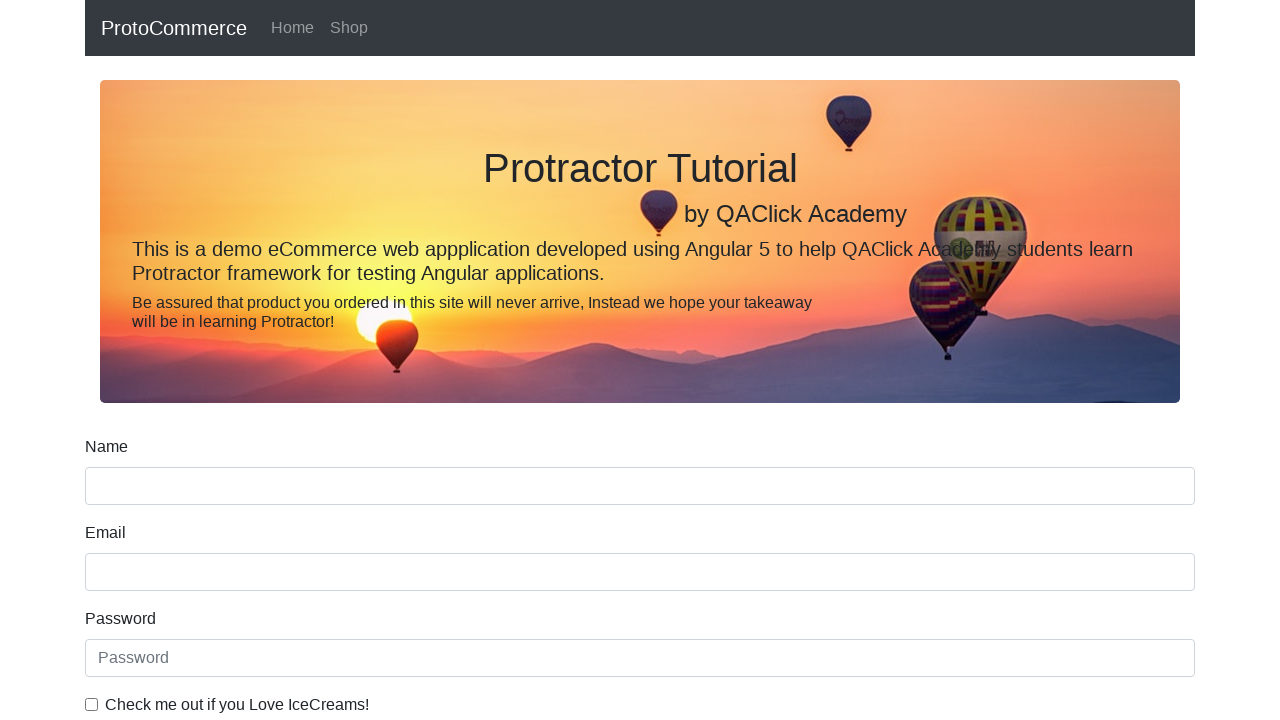

Checked the ice cream checkbox at (92, 704) on internal:label="Check me out if you Love IceCreams!"i
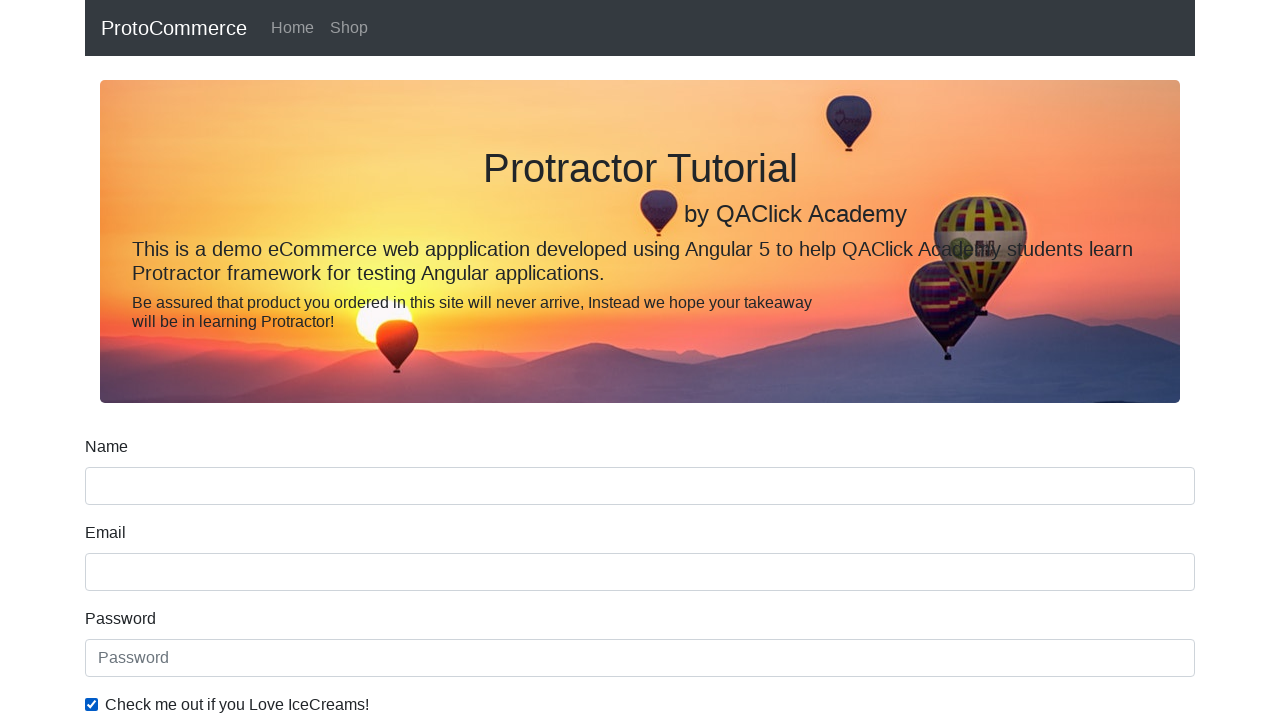

Selected 'Employed' radio button at (326, 360) on internal:label="Employed"i
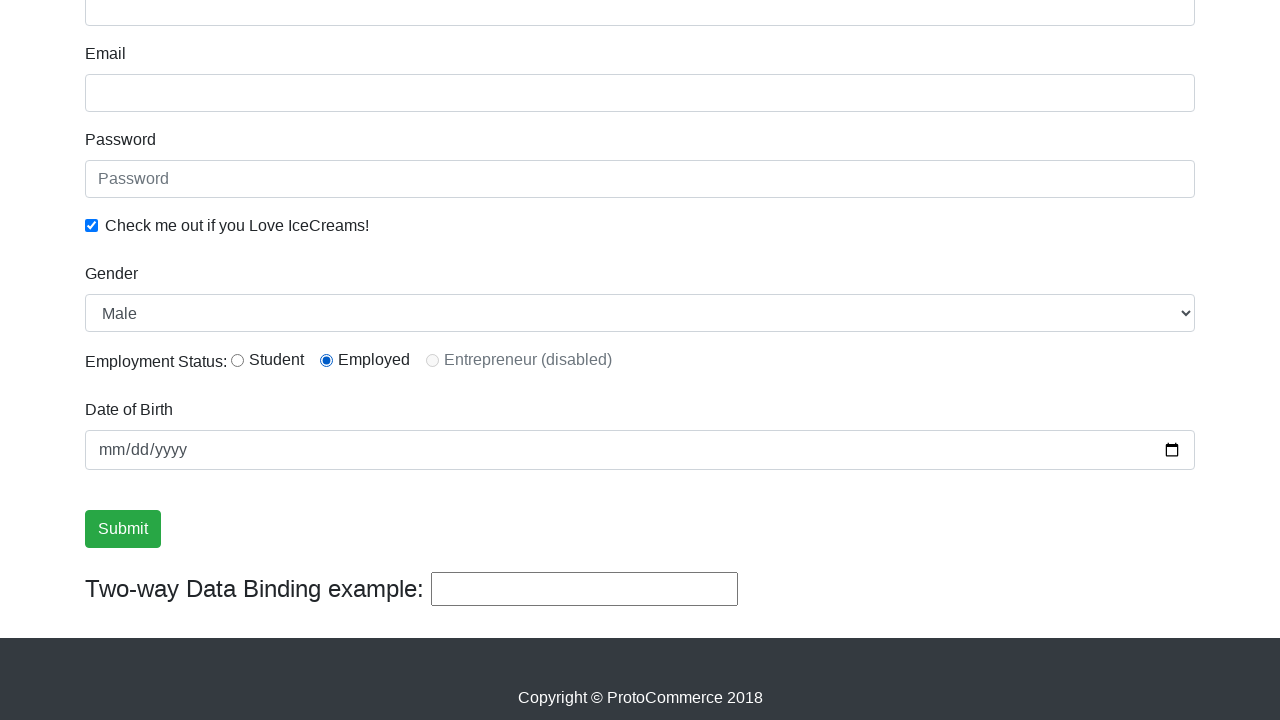

Selected 'Female' from Gender dropdown on internal:label="Gender"i
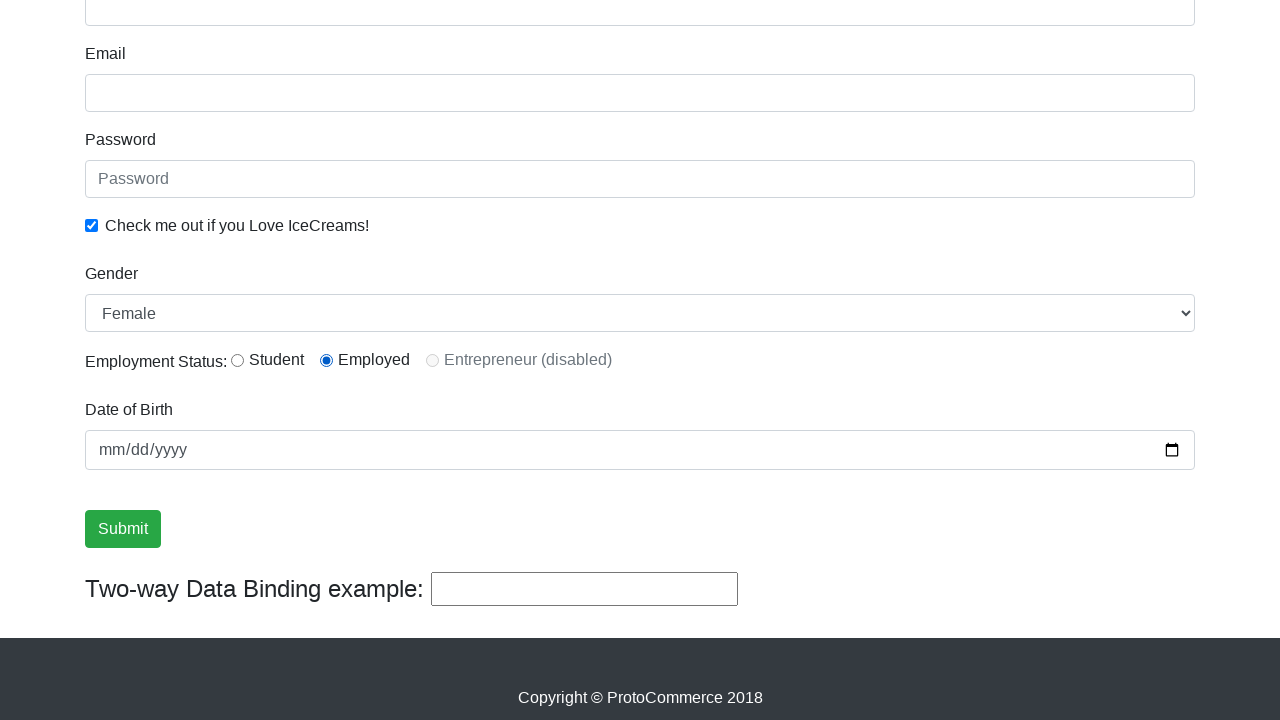

Filled password field with 'abc123' on internal:attr=[placeholder="Password"i]
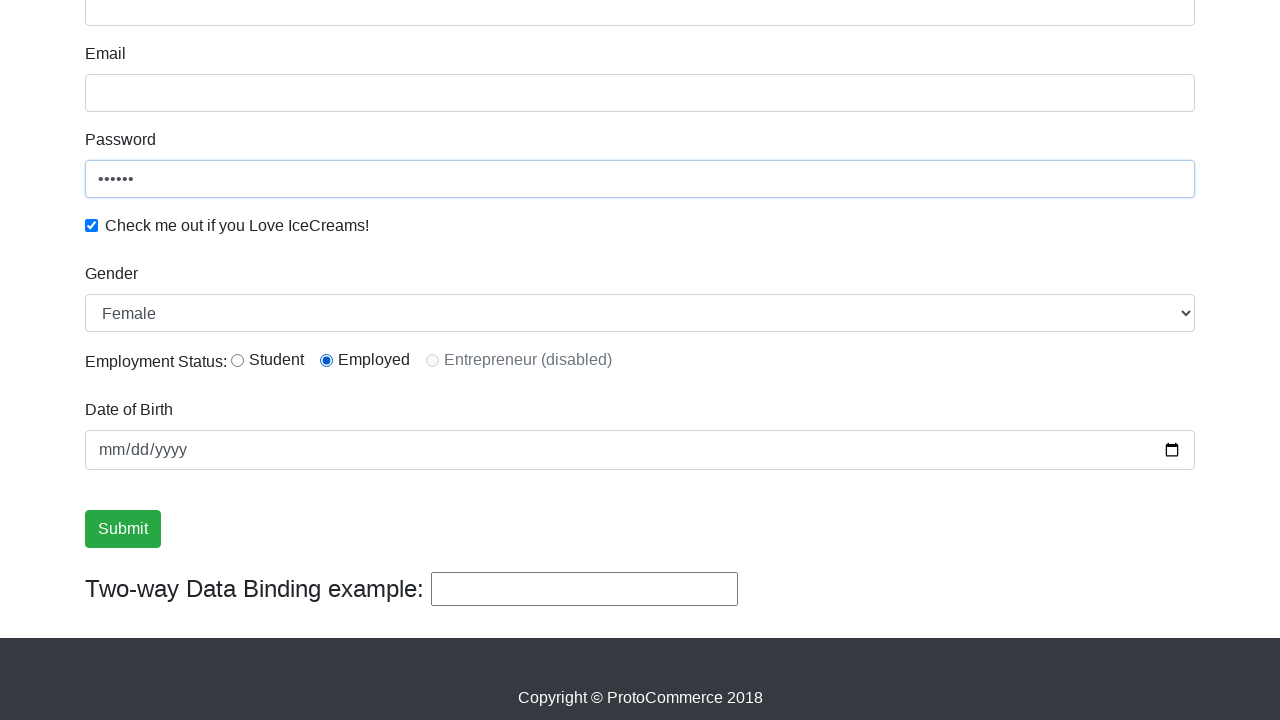

Clicked Submit button to submit the form at (123, 529) on internal:role=button[name="Submit"i]
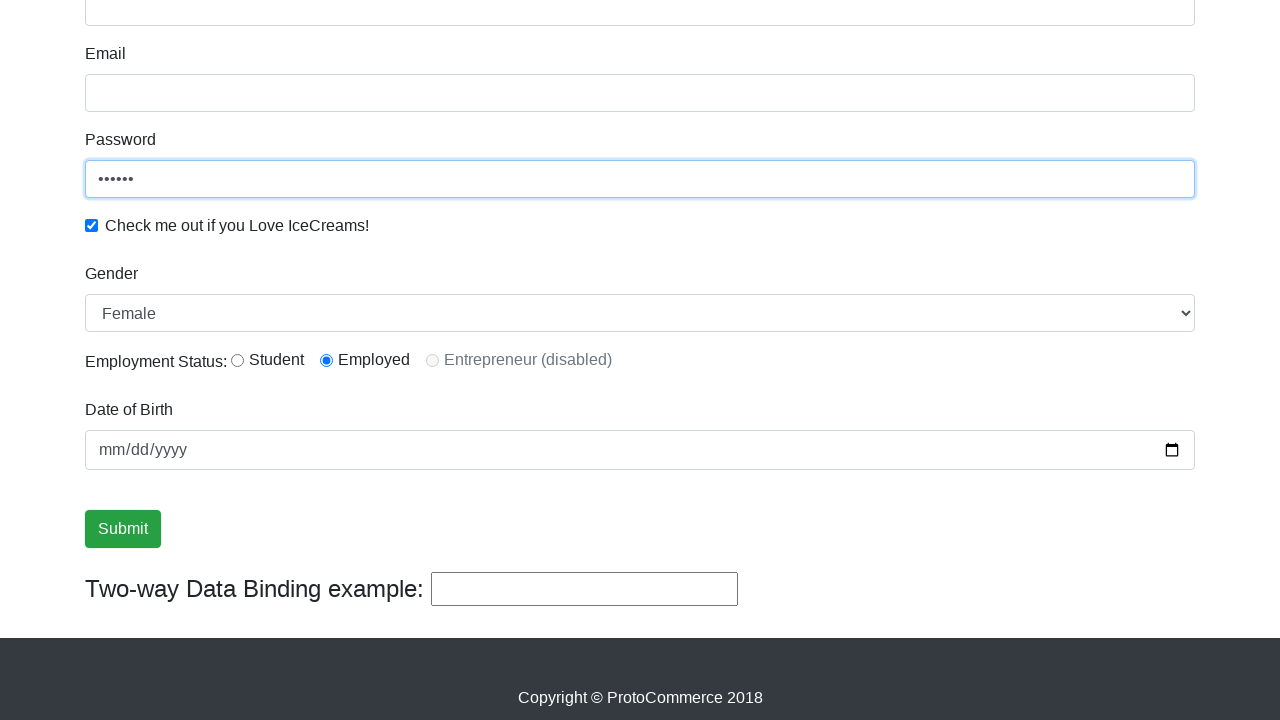

Verified success message is visible after form submission
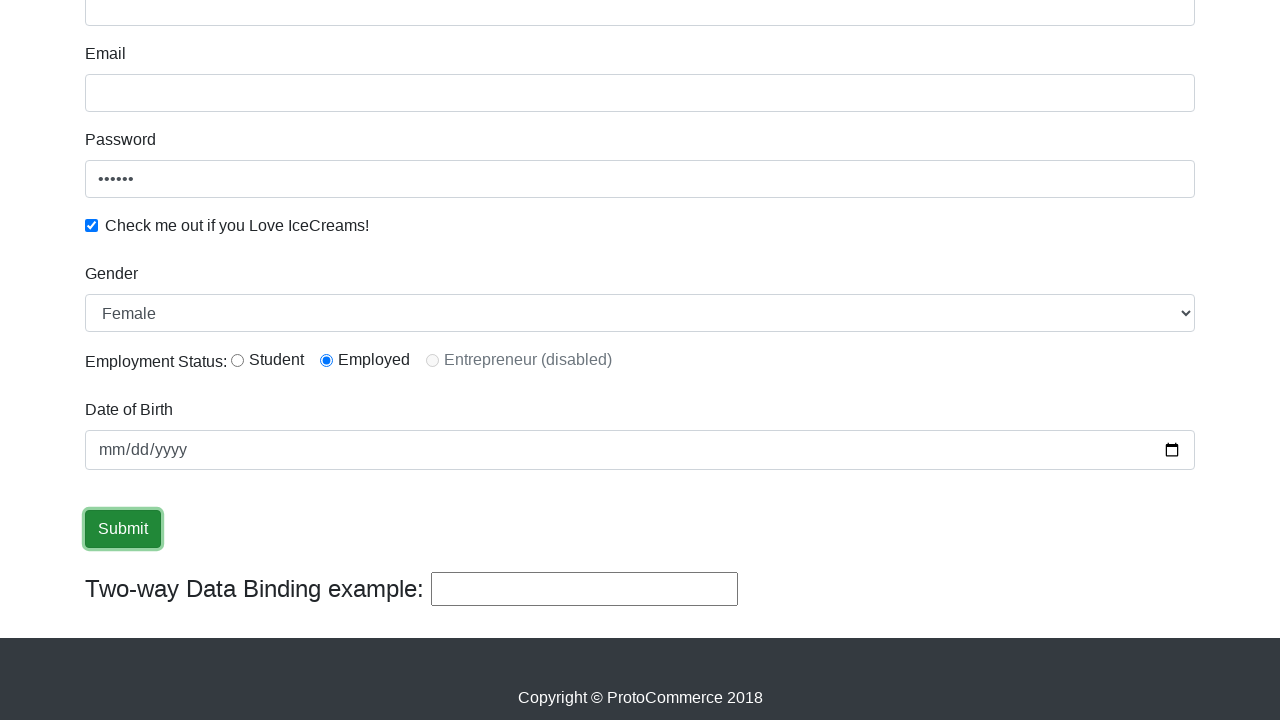

Navigated to Shop page at (349, 28) on internal:role=link[name="Shop"i]
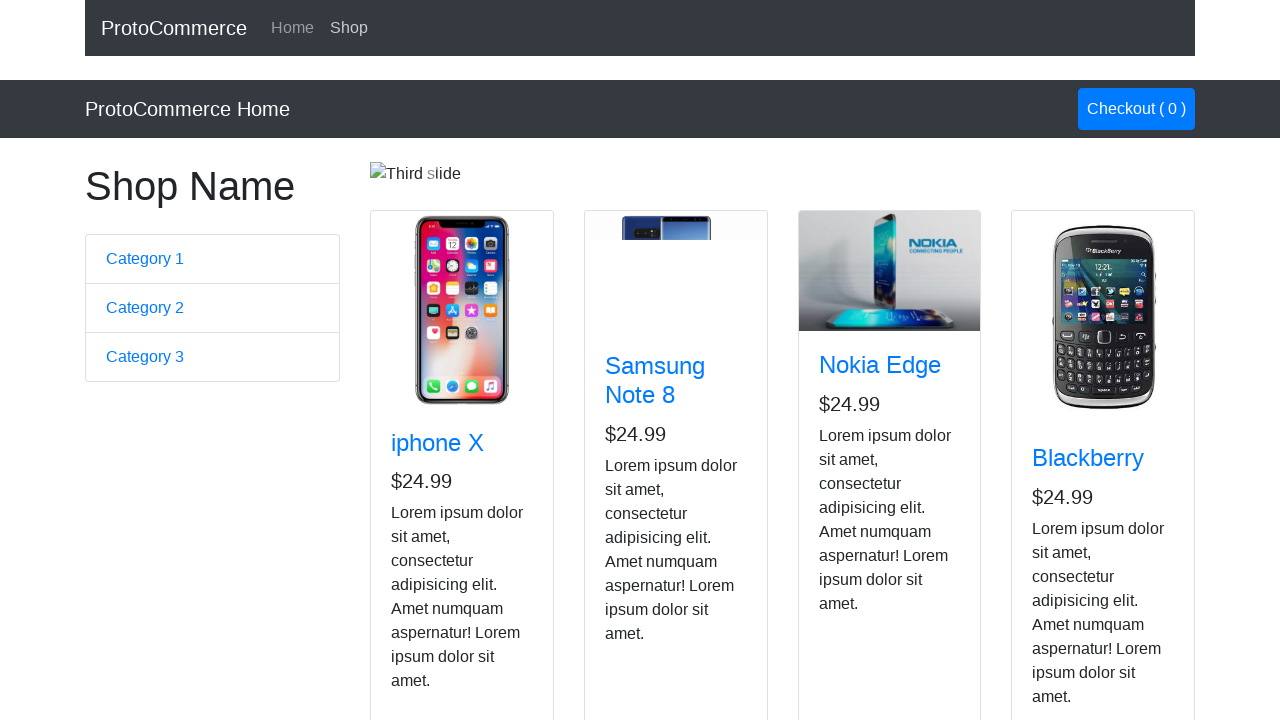

Clicked button to add Nokia Edge product to cart at (854, 528) on app-card >> internal:has-text="Nokia Edge"i >> internal:role=button
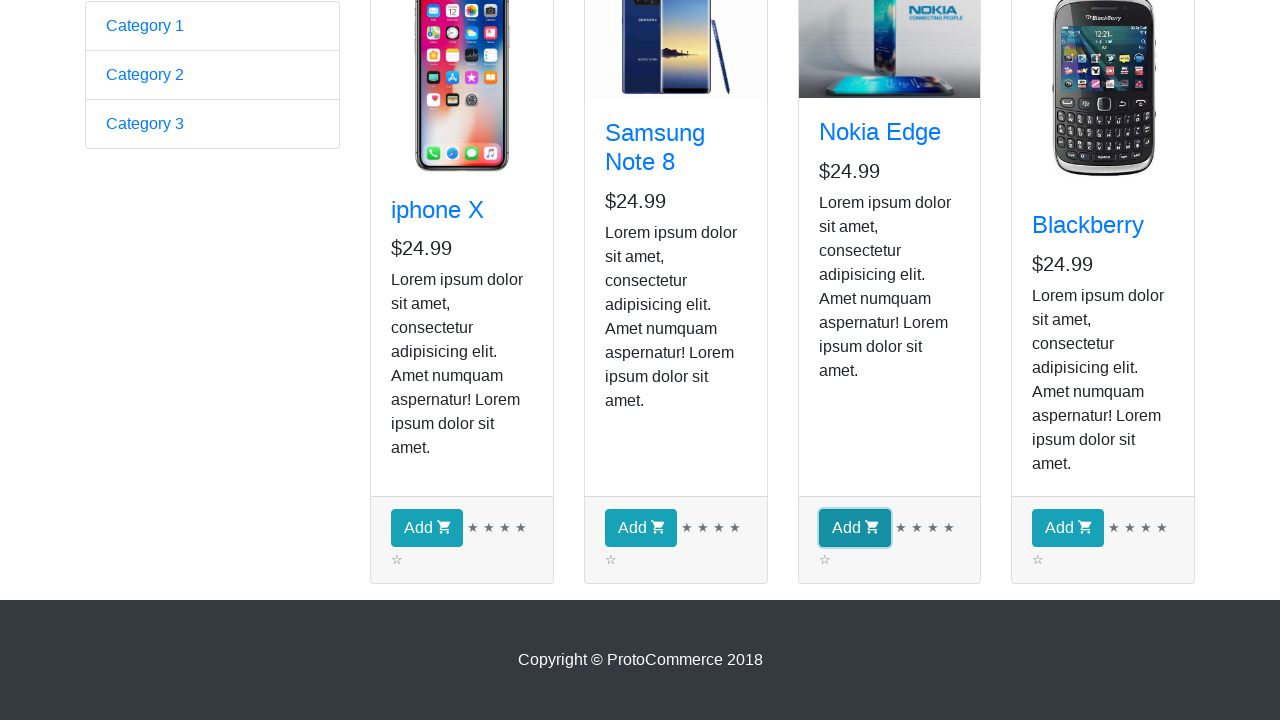

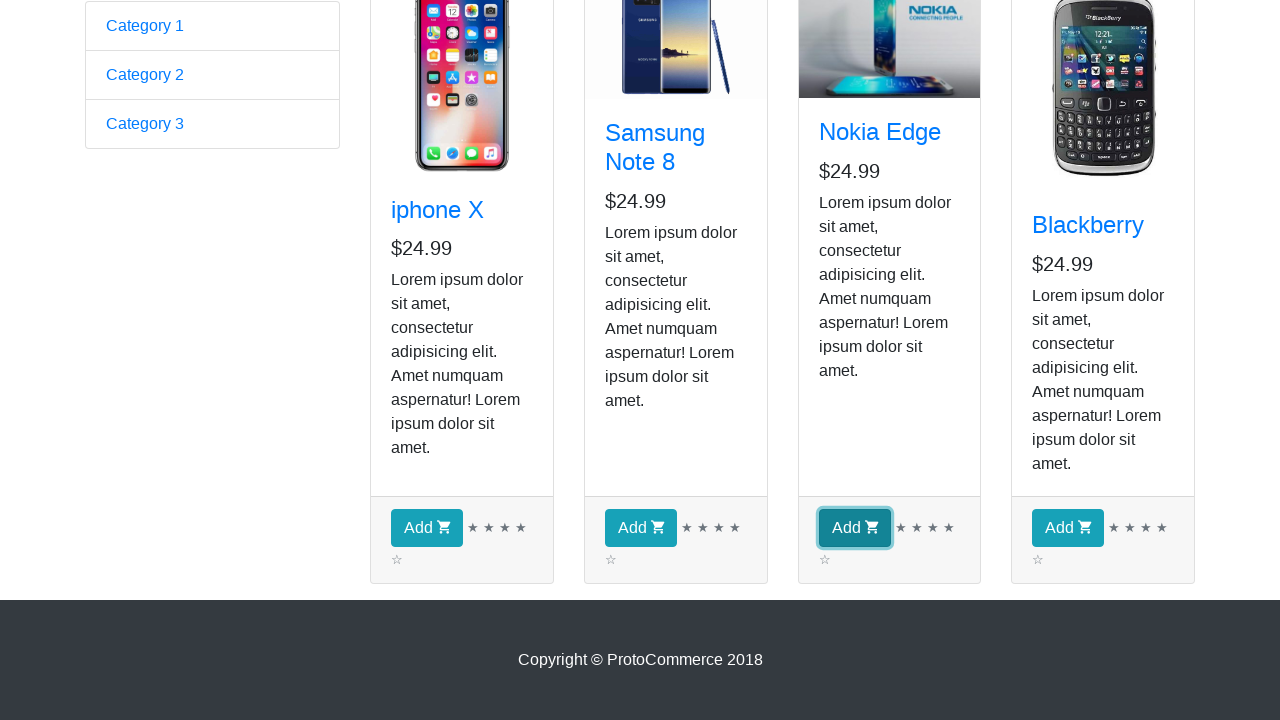